Navigates to a page with broken links and verifies that links are present on the page

Starting URL: https://demoqa.com/broken

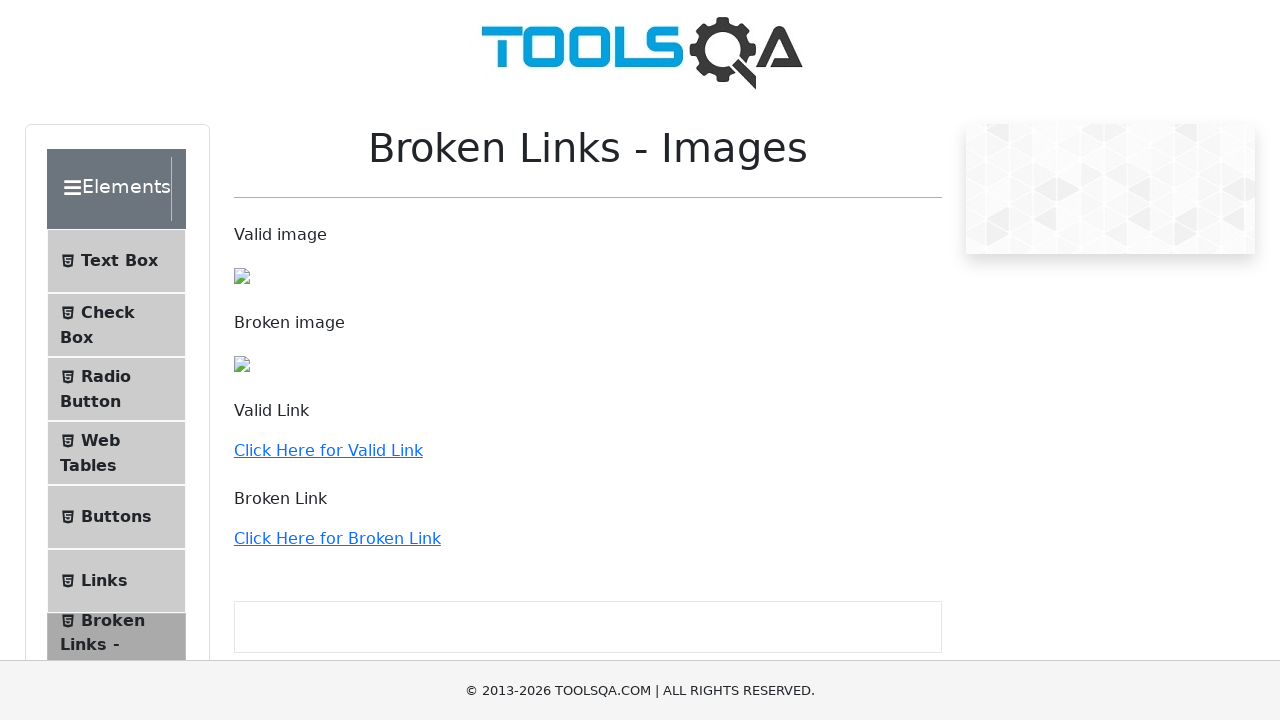

Navigated to https://demoqa.com/broken
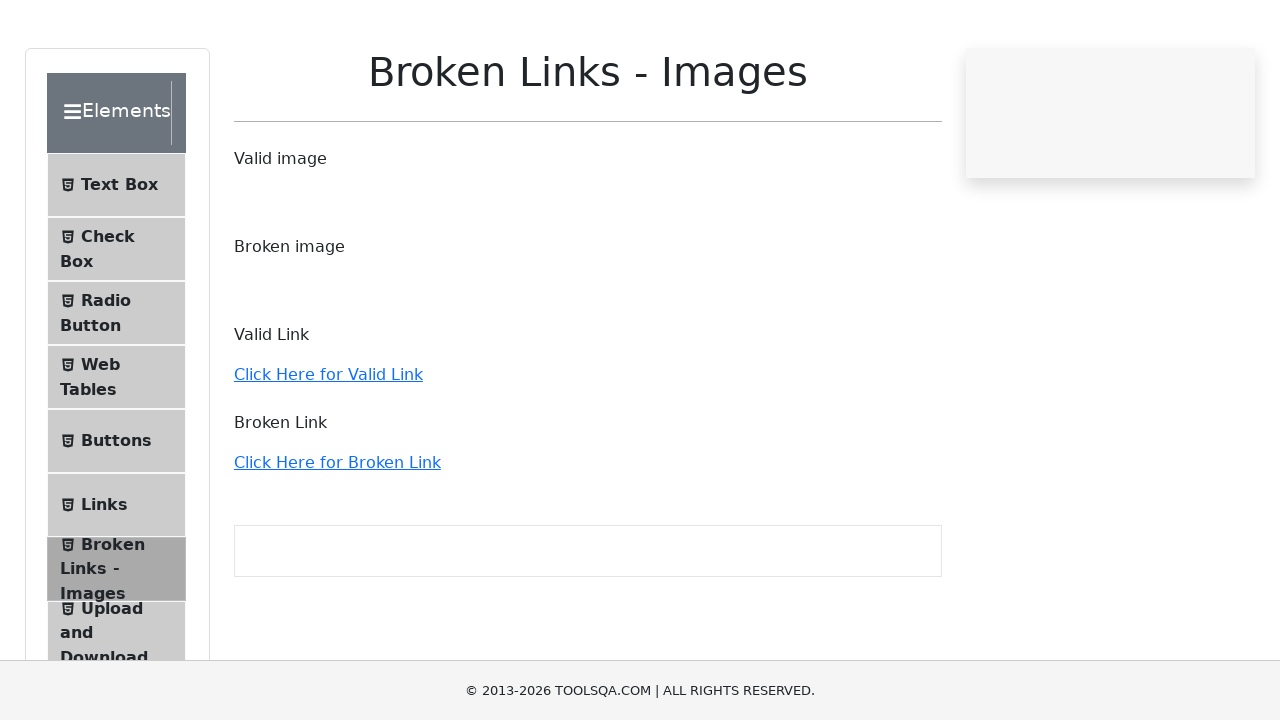

Page loaded and link selector appeared
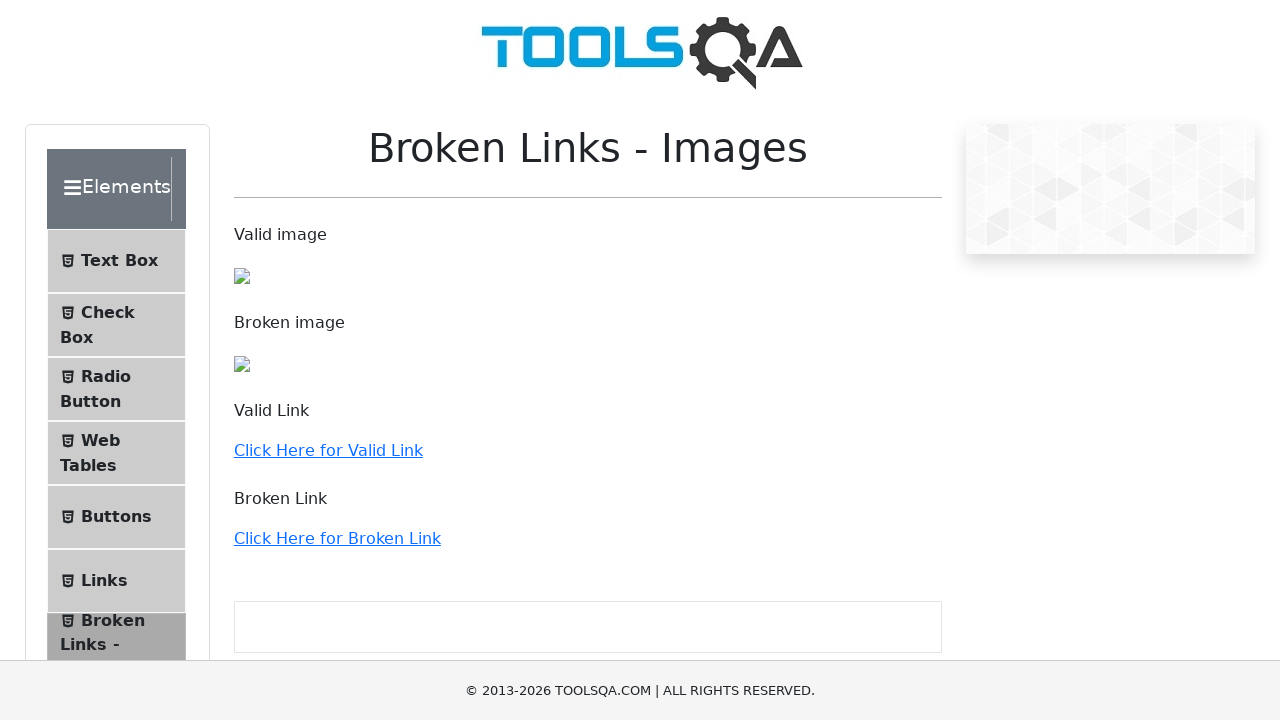

Retrieved all link elements from the page
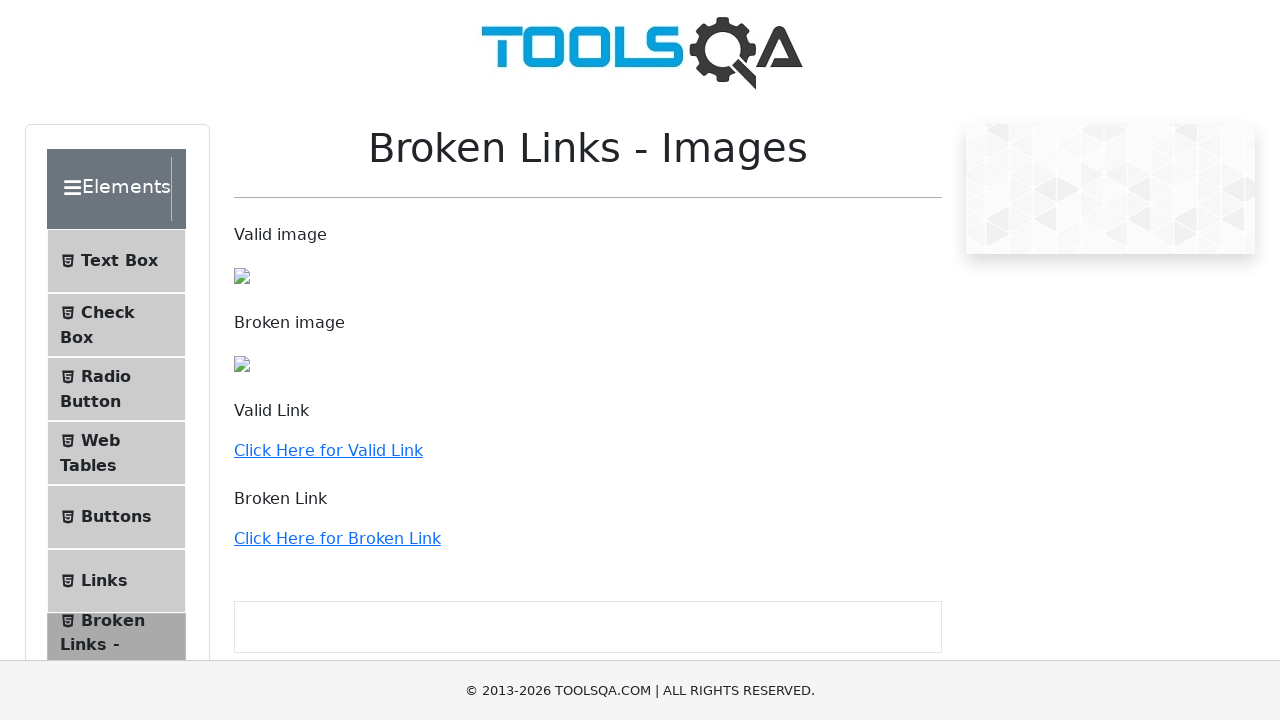

Verified that 36 links are present on the page
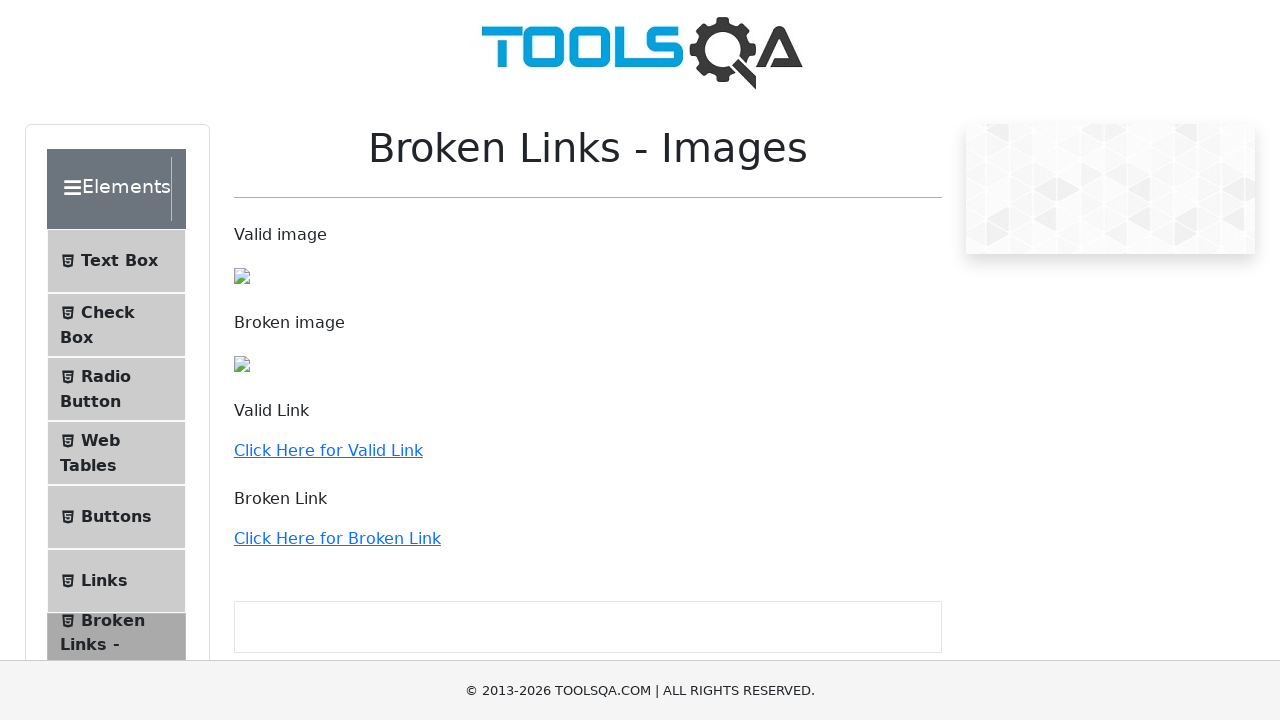

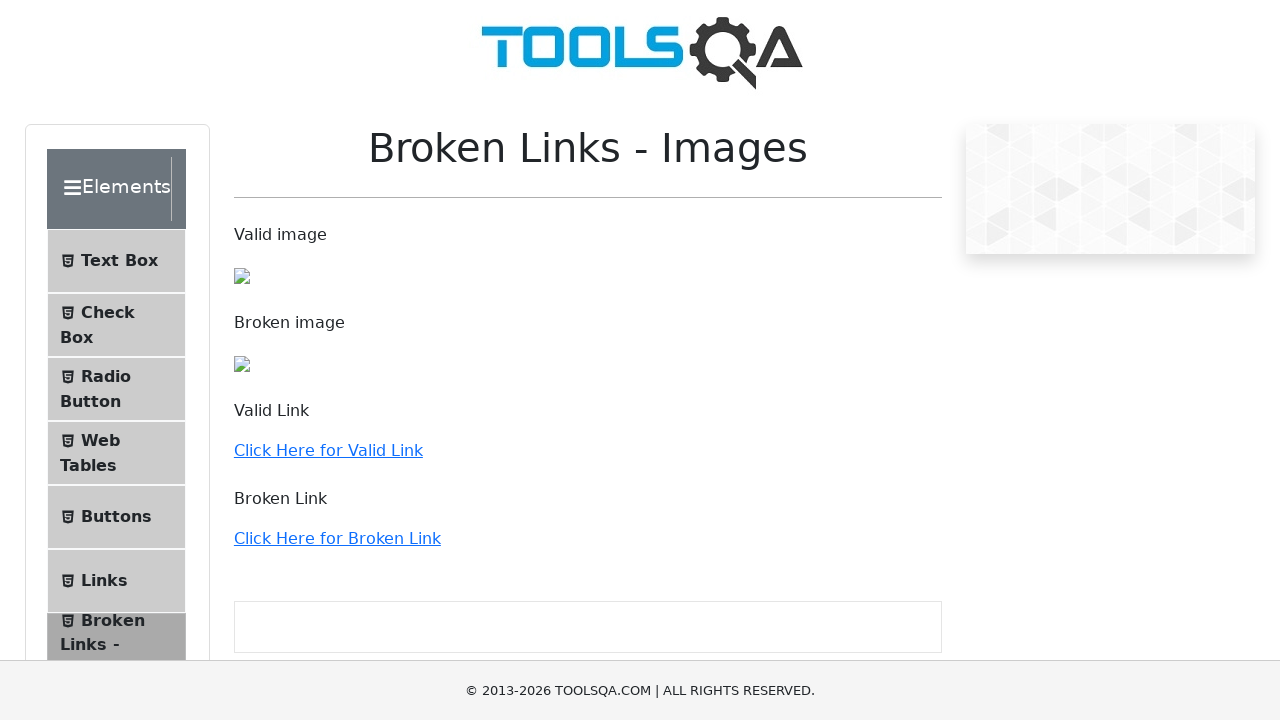